Navigates to a Taiwan rental property listing page and waits for the search results content to load, verifying that rental listing articles are displayed.

Starting URL: https://rent.housefun.com.tw/region/%E5%8F%B0%E5%8C%97%E5%B8%82/?cid=0000

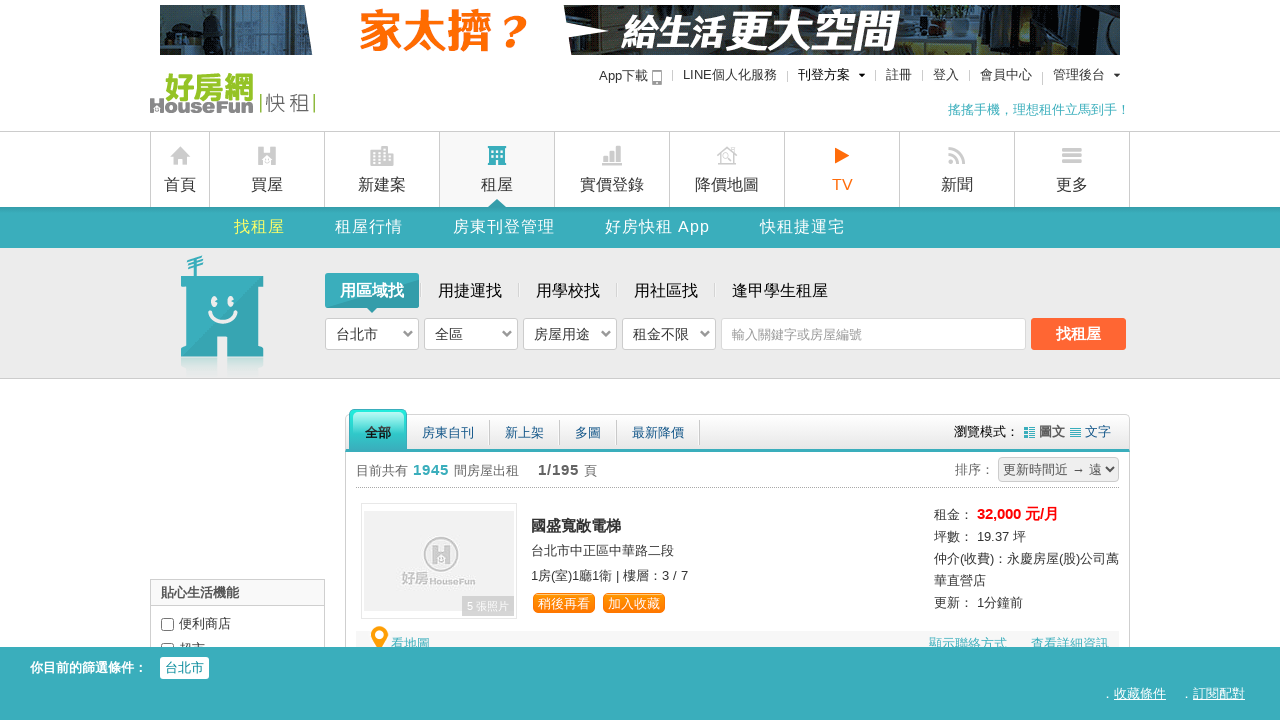

Waited for search content container to load
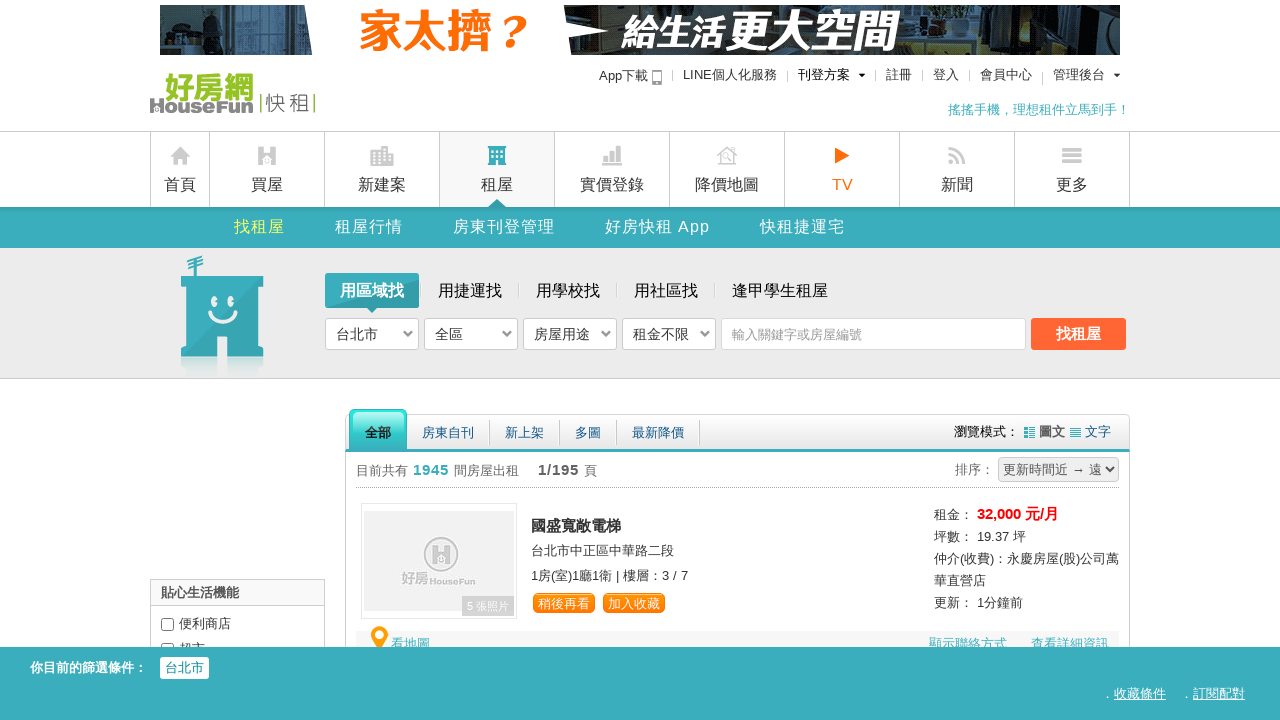

Waited for rental listing articles to load in search content
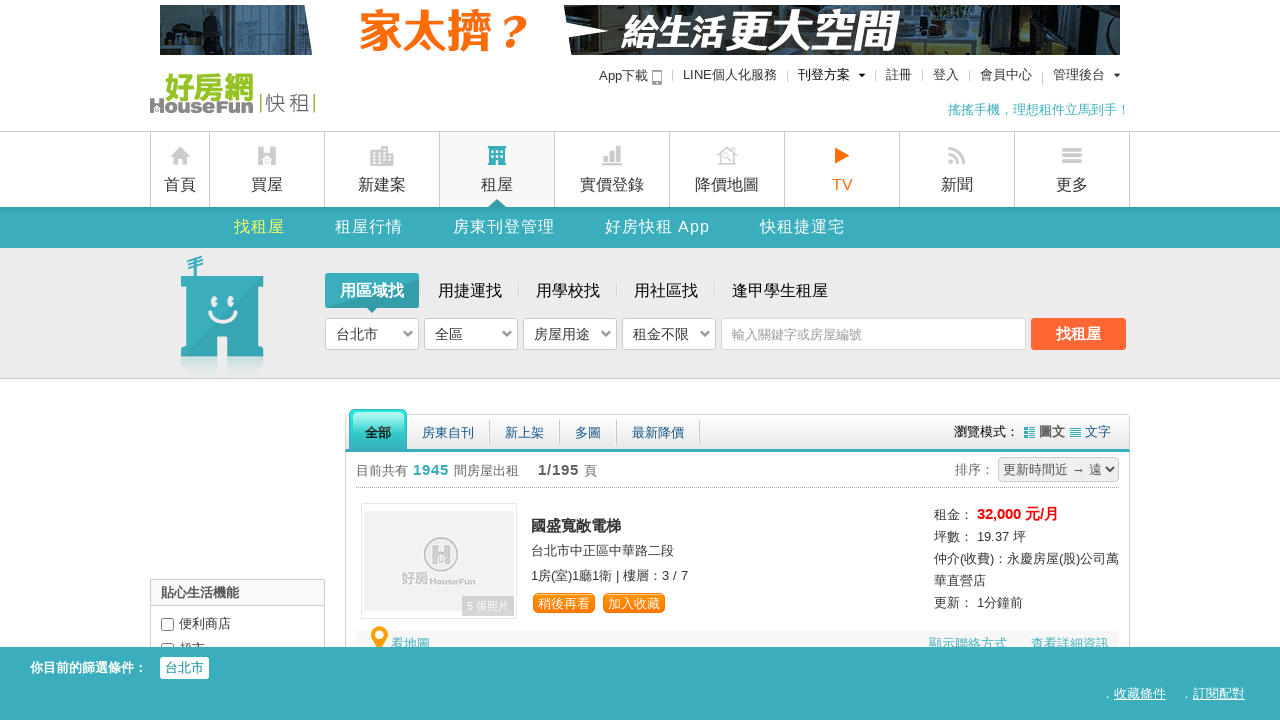

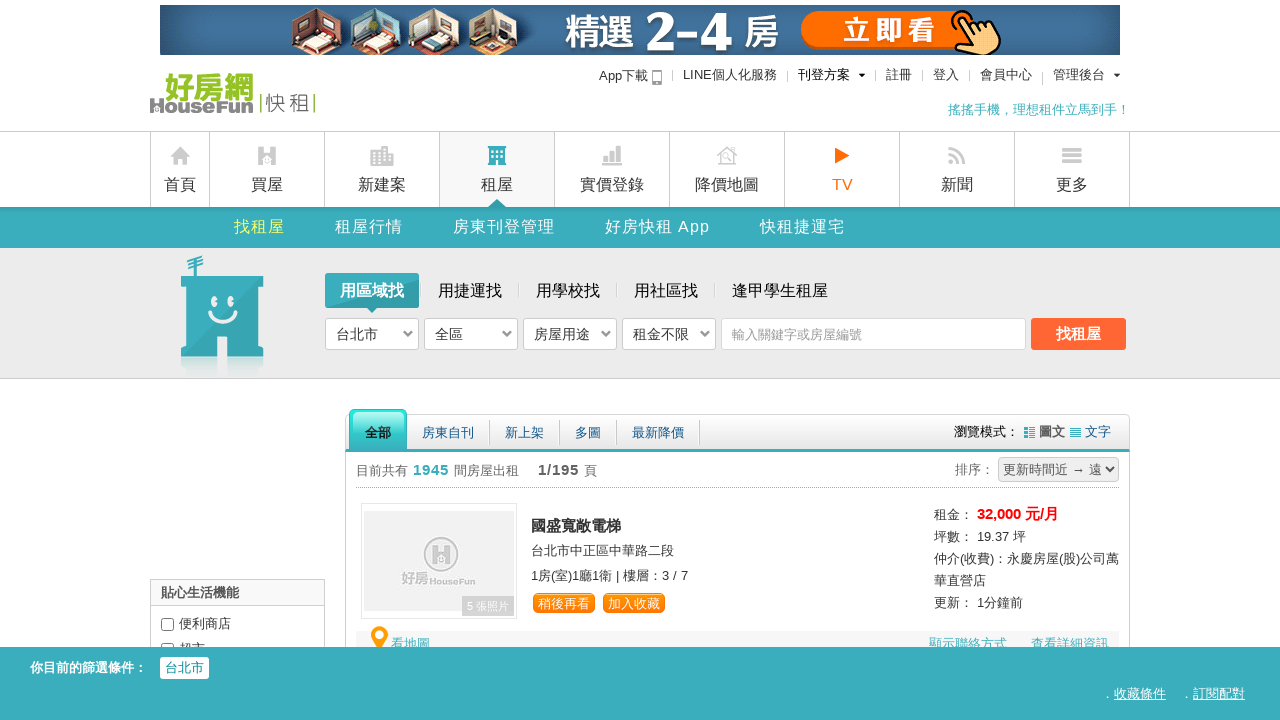